Navigates to Hepsiburada website and verifies that the page title, URL, and page source contain "hepsiburada"

Starting URL: https://www.hepsiburada.com/

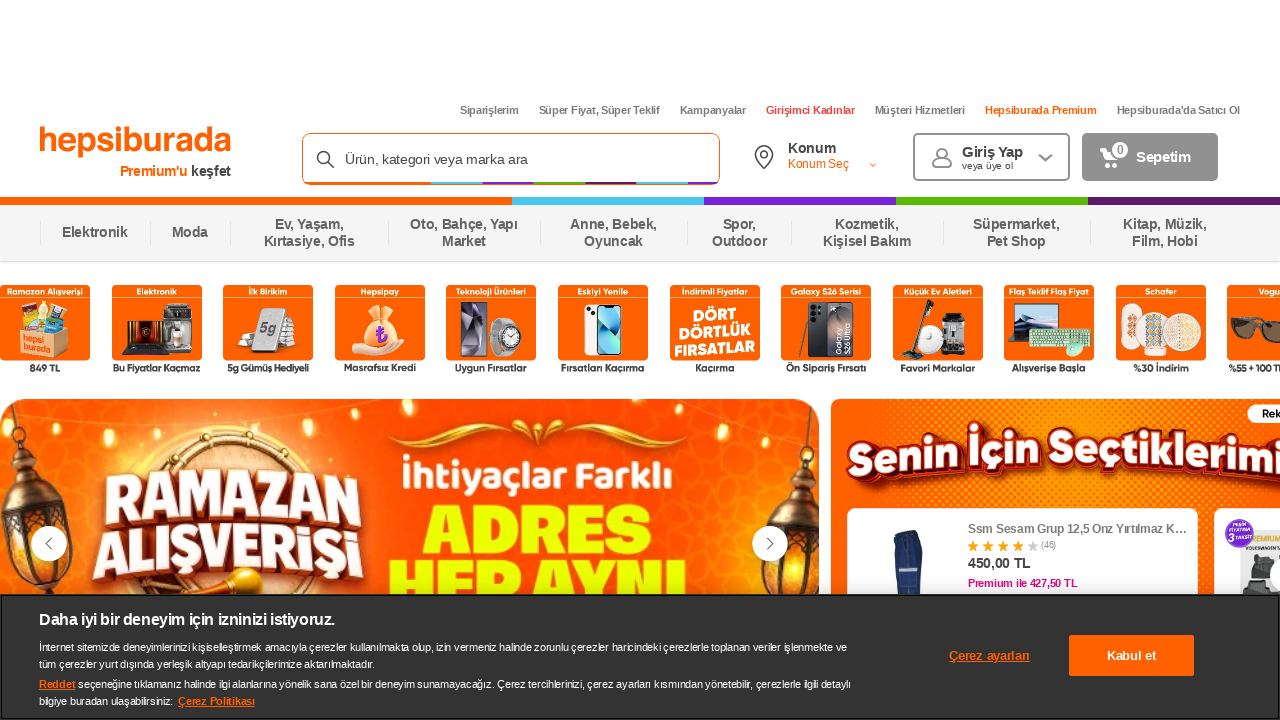

Retrieved page title
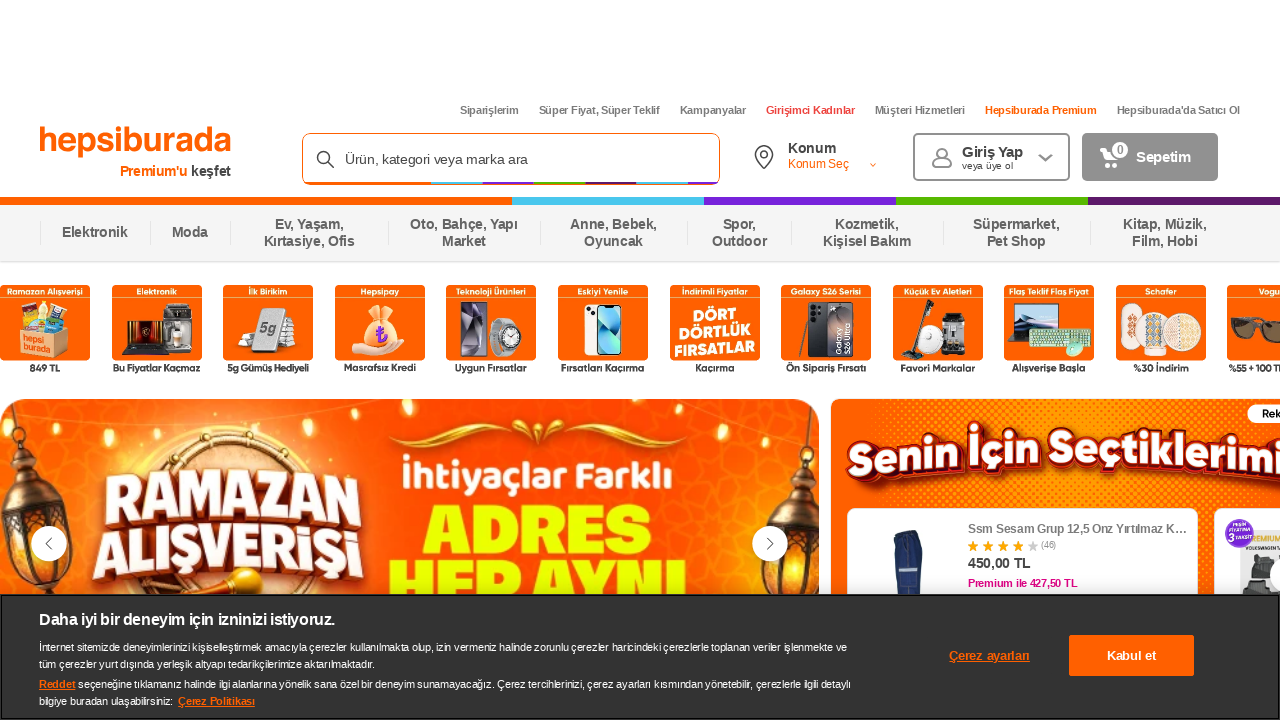

Retrieved current page URL
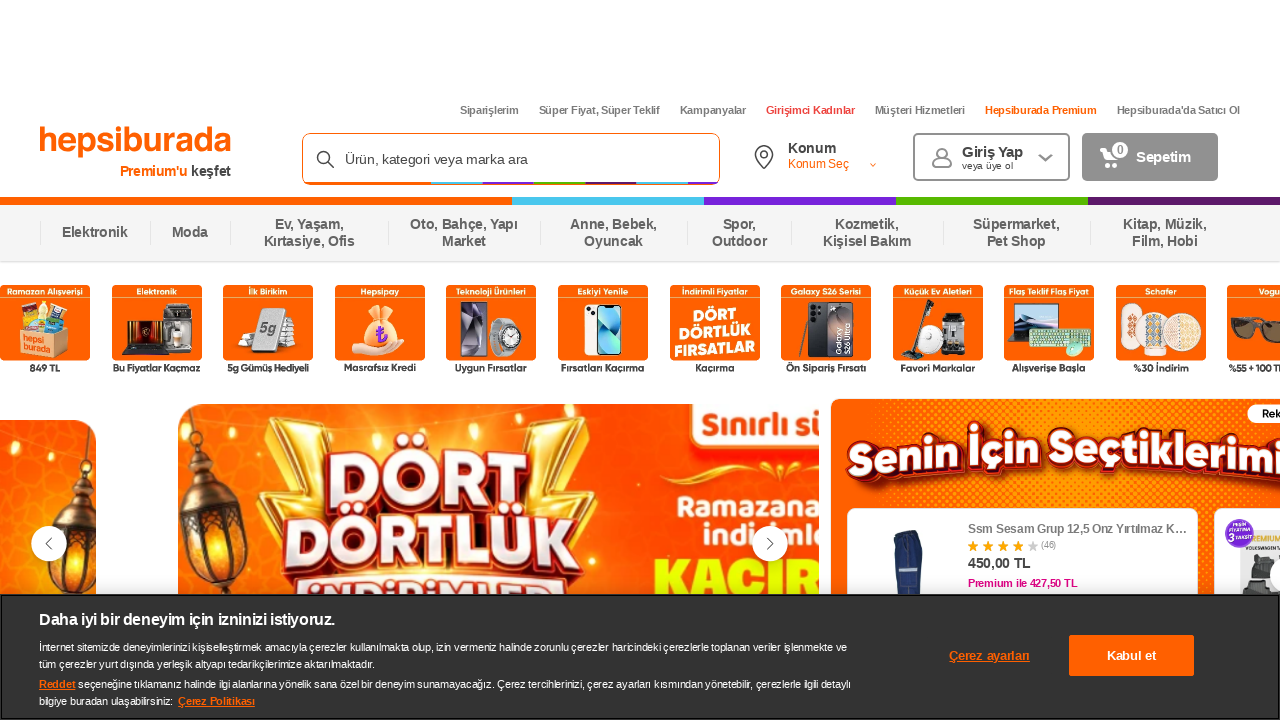

Retrieved page source content
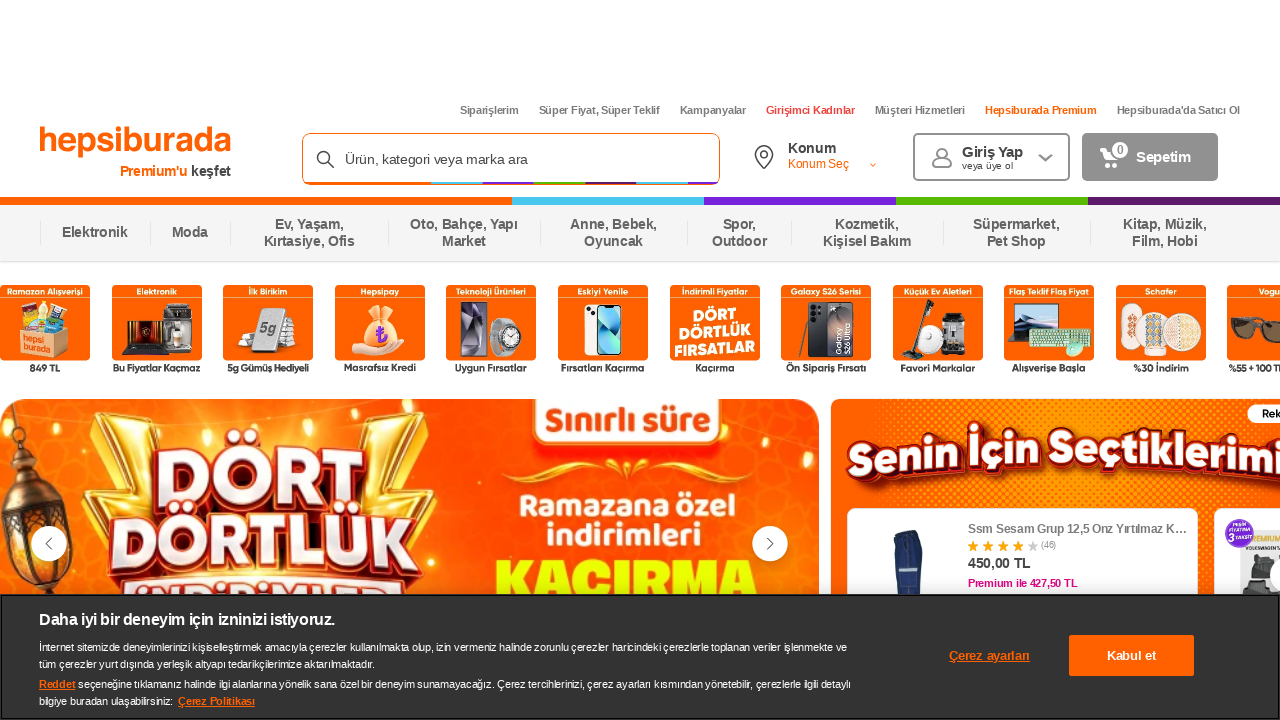

Verified that page title contains 'hepsiburada'
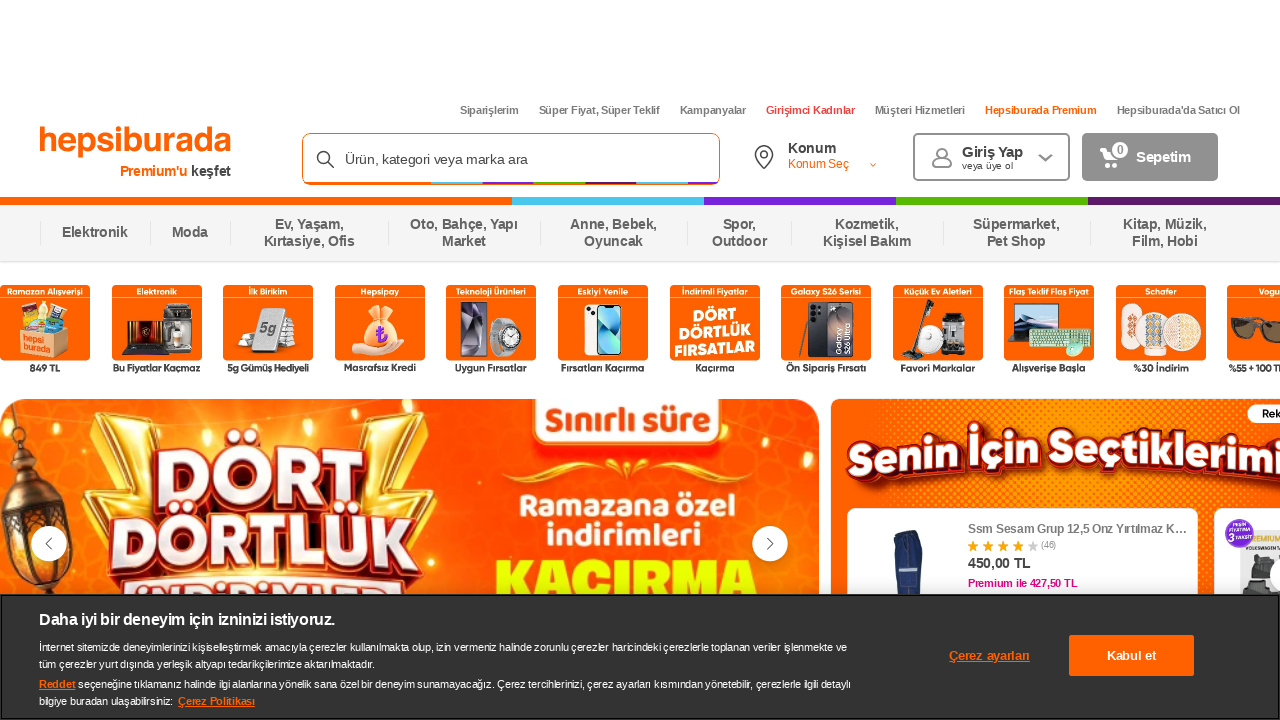

Verified that page URL contains 'hepsiburada'
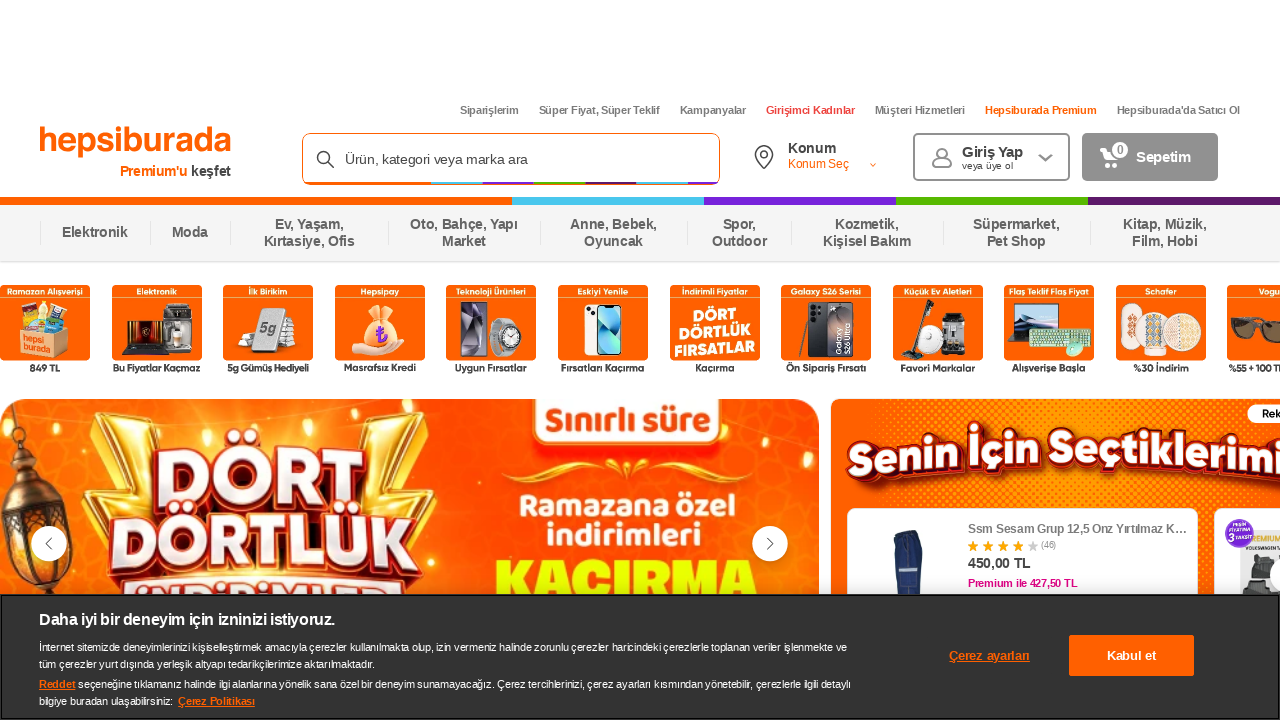

Verified that page source contains 'hepsiburada'
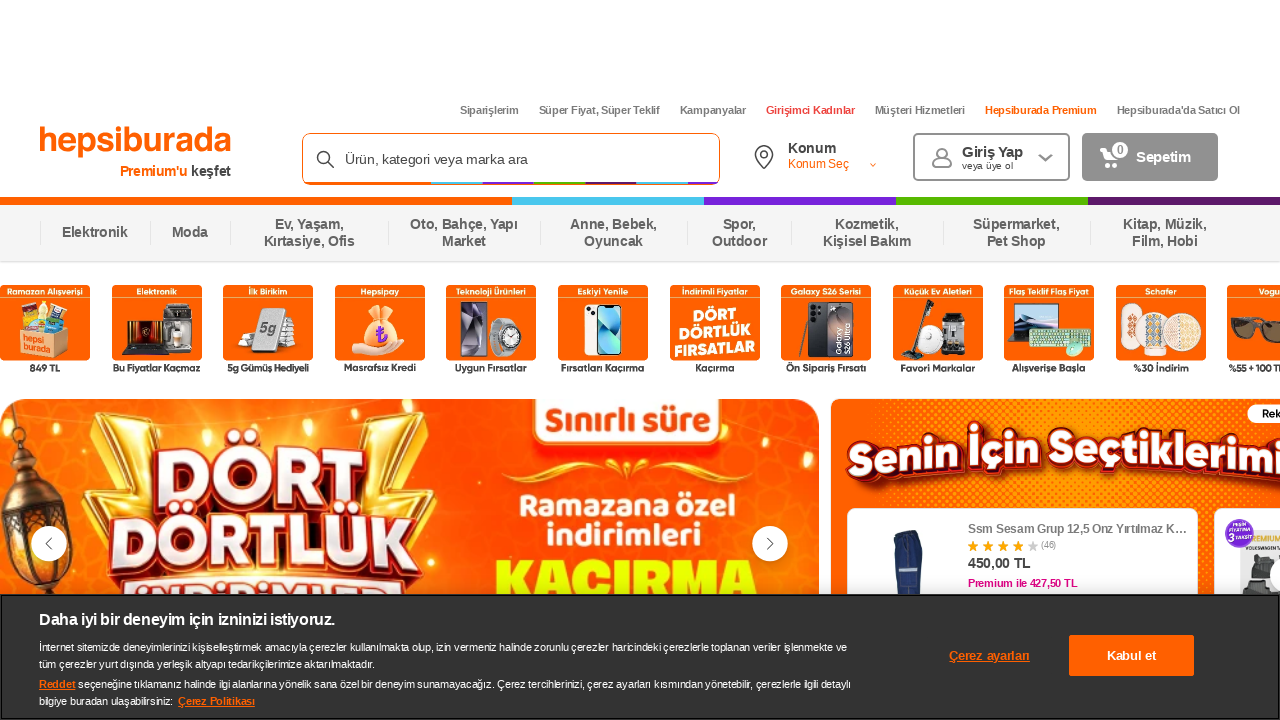

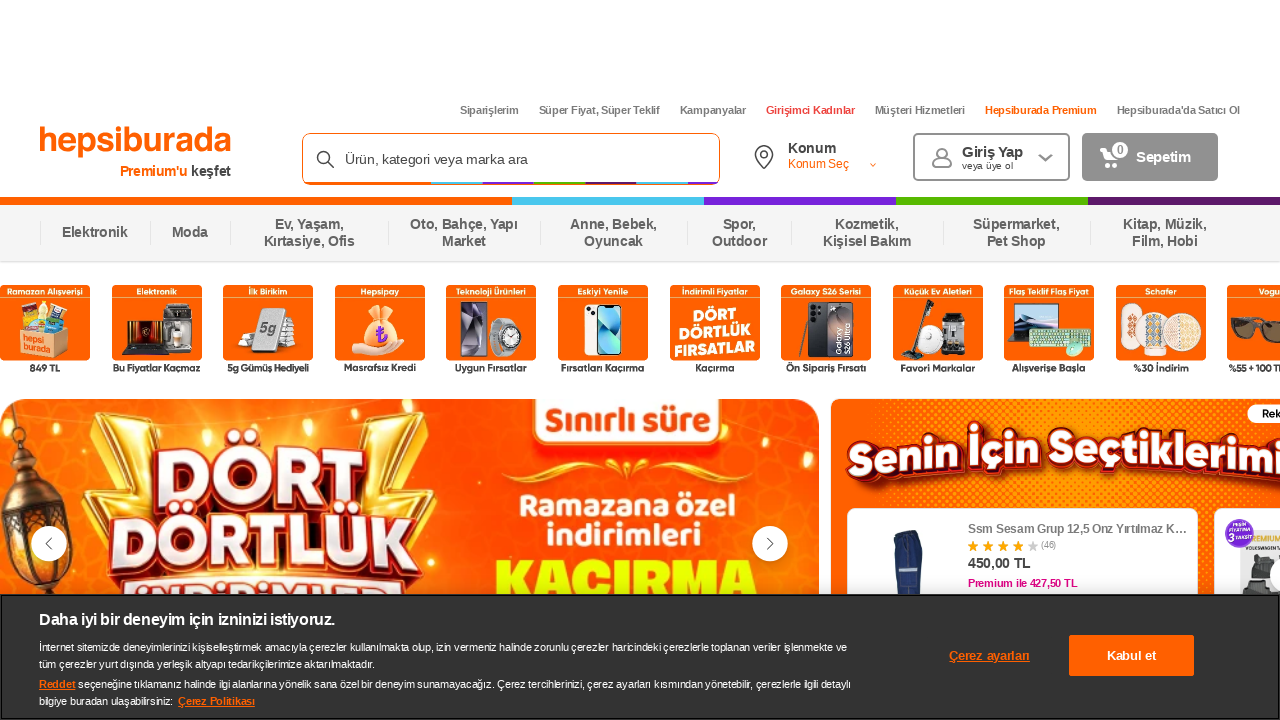